Navigates to the DemoQA broken links page and verifies that anchor links are present on the page

Starting URL: https://demoqa.com/broken

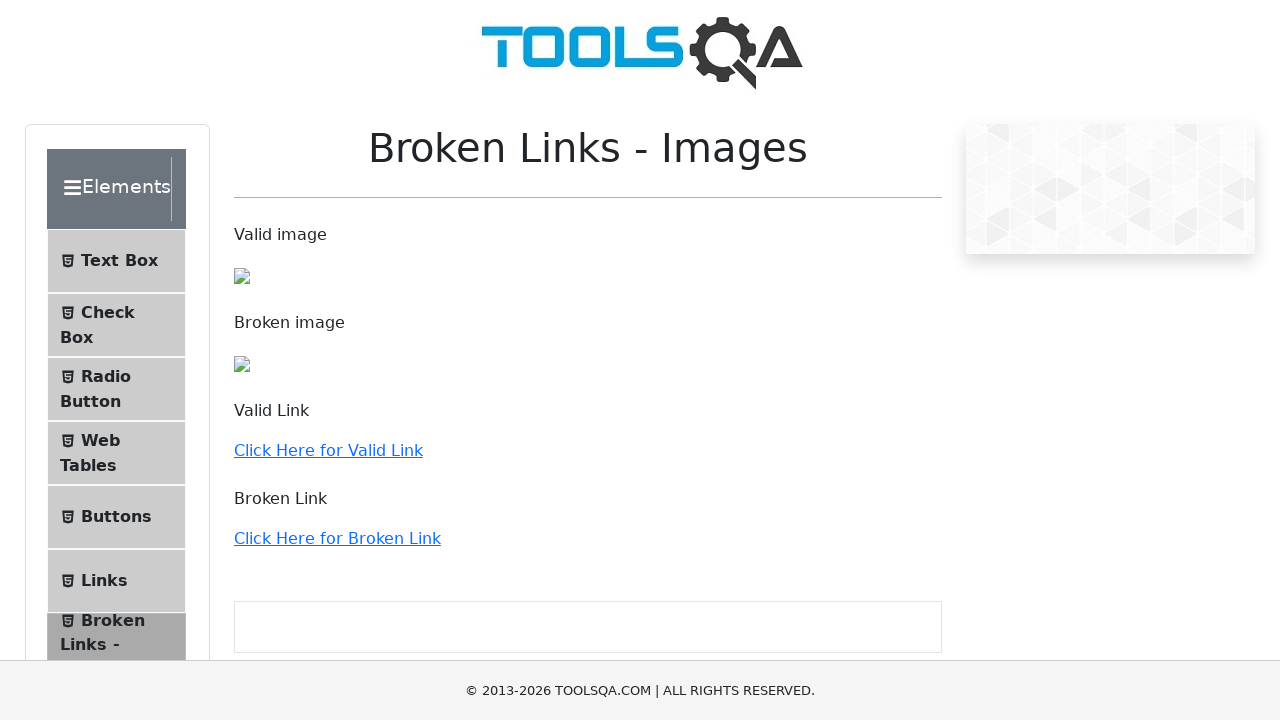

Navigated to DemoQA broken links page
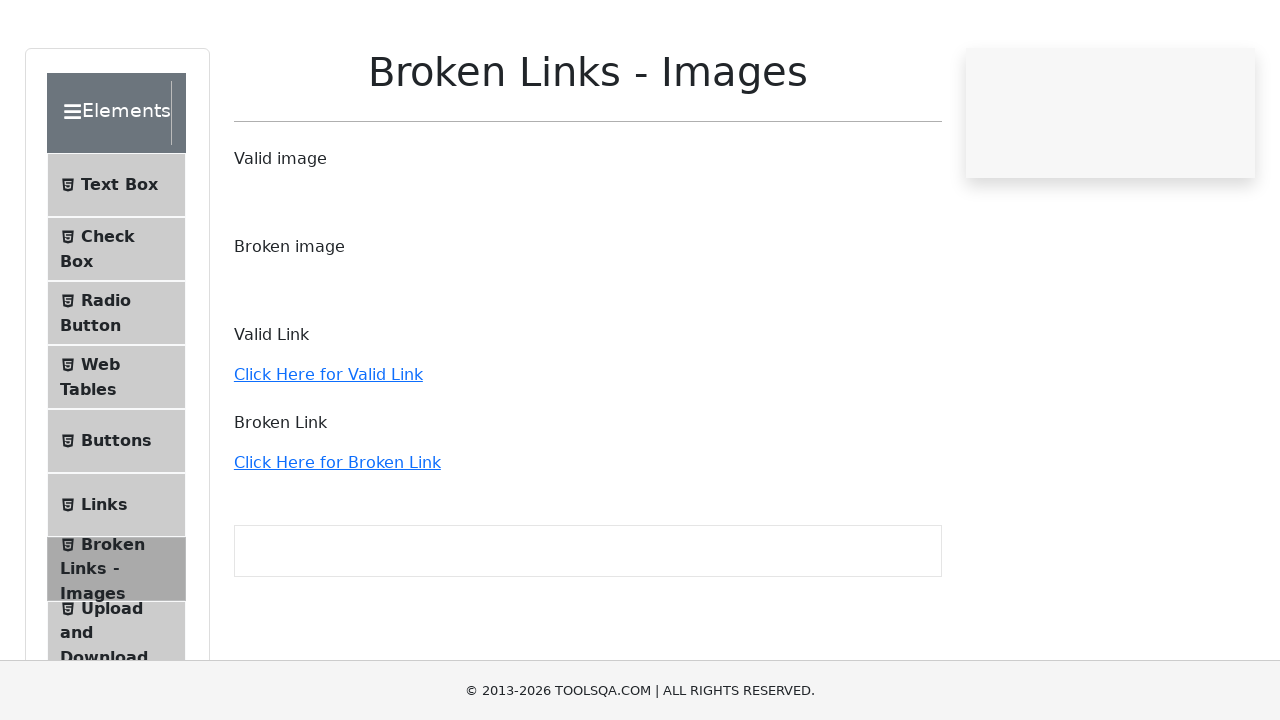

Waited for anchor links to be present on page
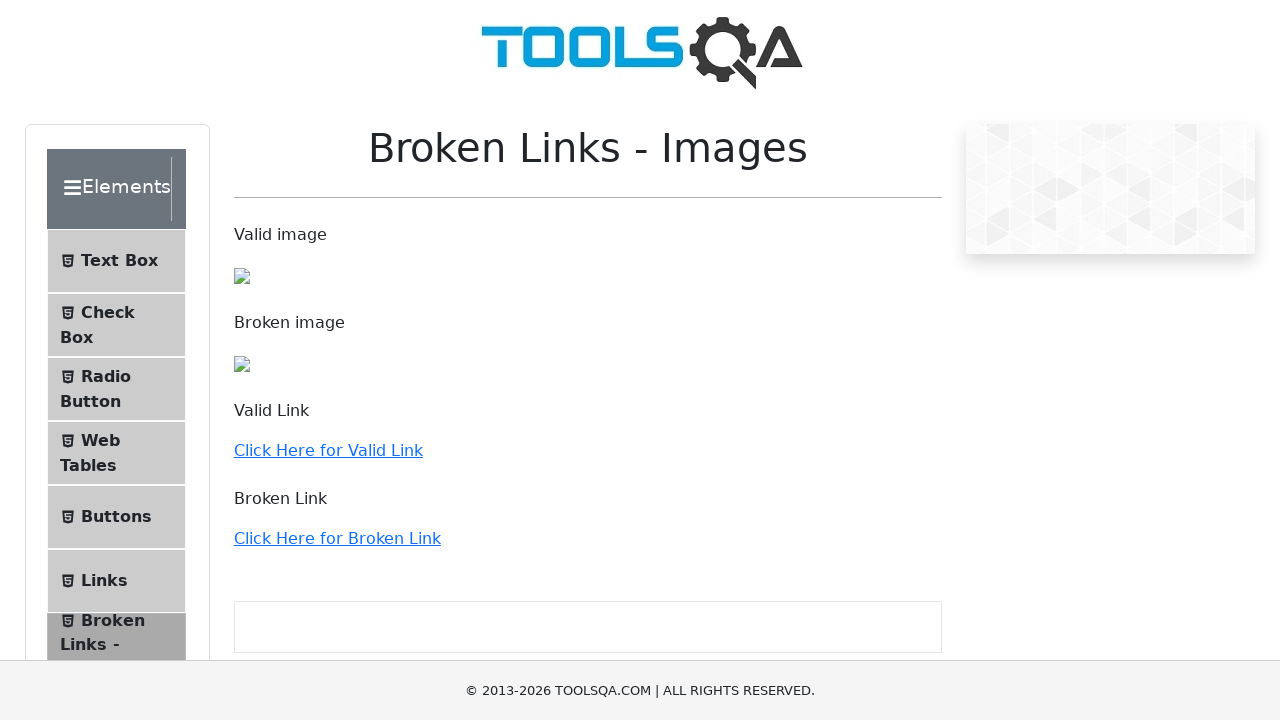

Located all anchor link elements on page
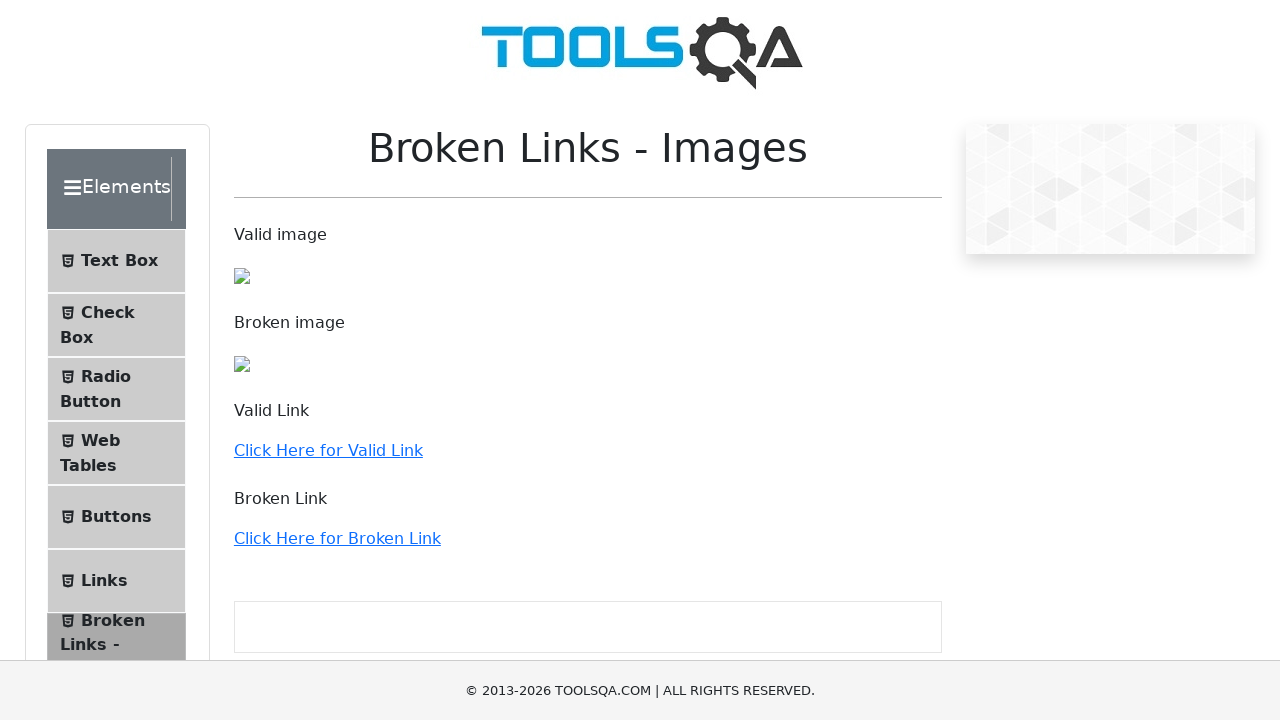

Verified that anchor links are present on the page
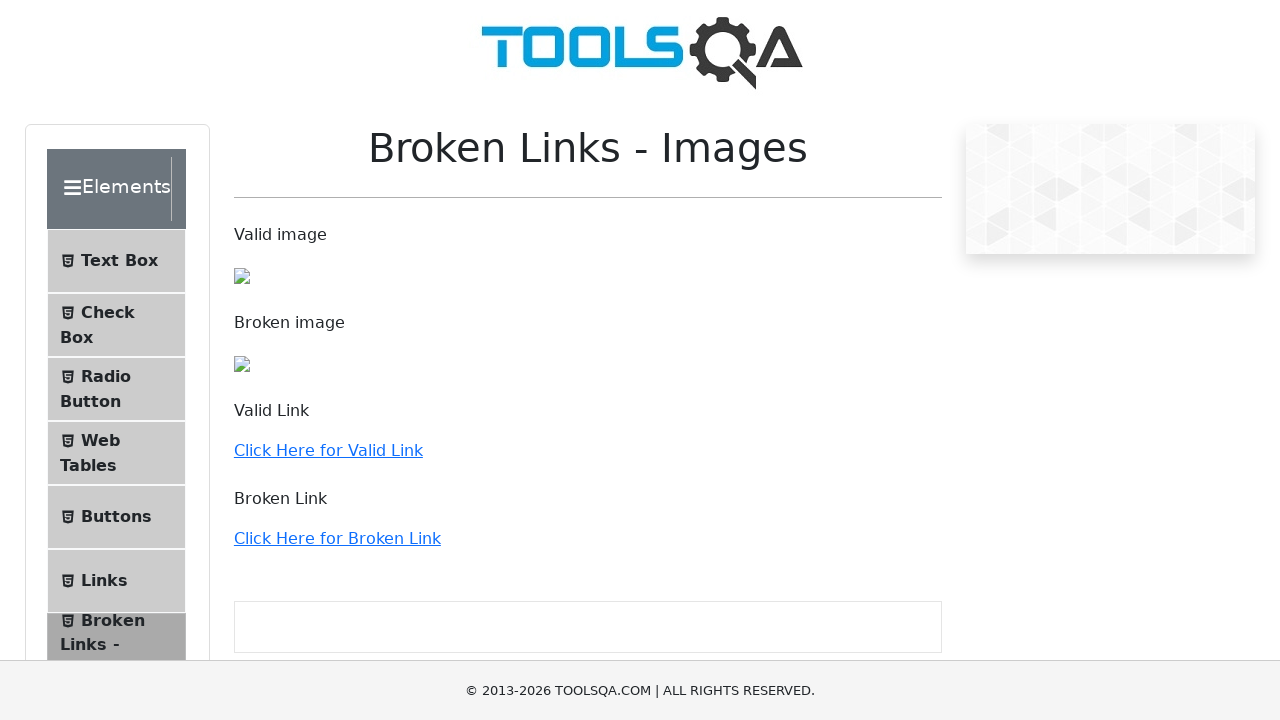

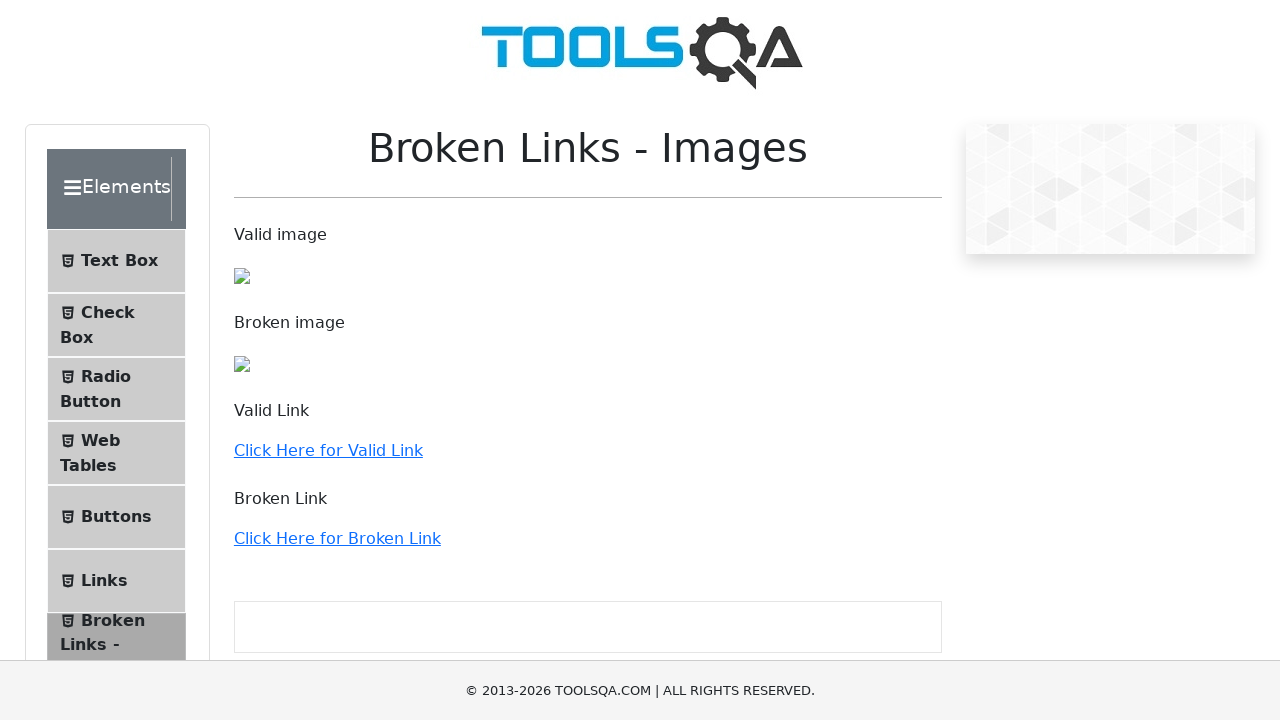